Tests text input interaction by filling username field, clearing it, and re-entering text

Starting URL: https://the-internet.herokuapp.com/login

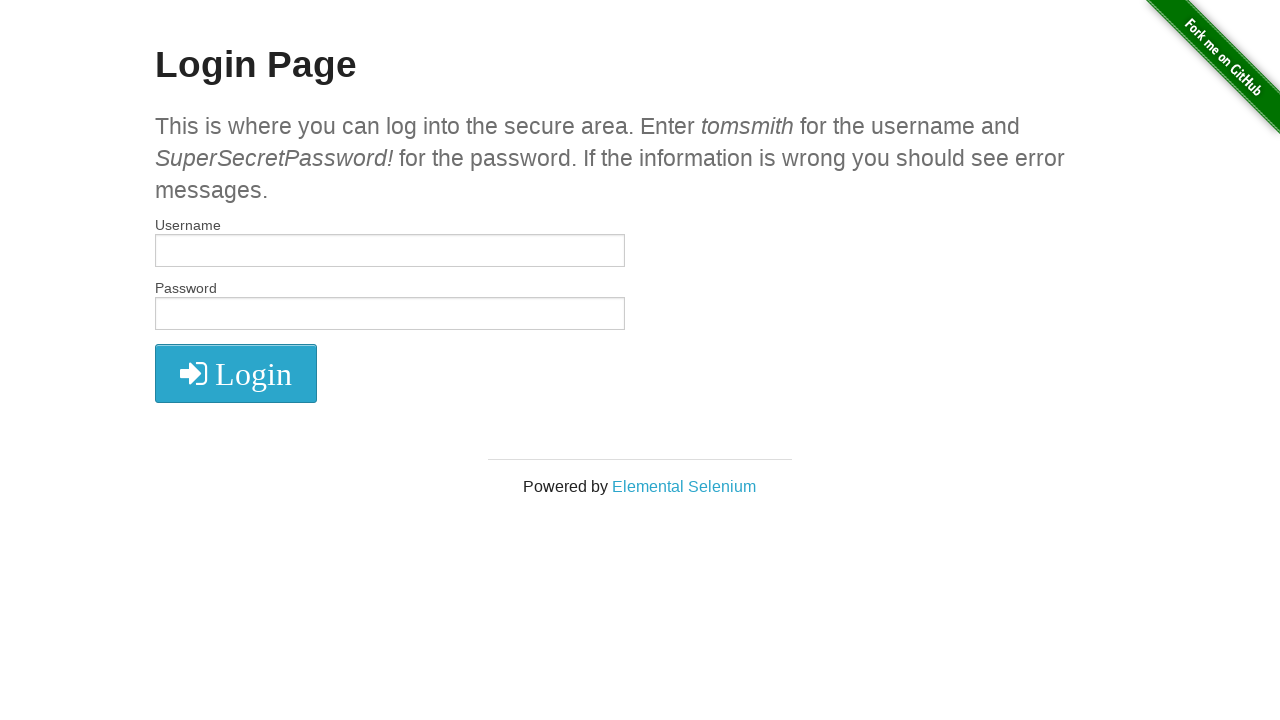

Filled username field with 'tomsmith' on input#username
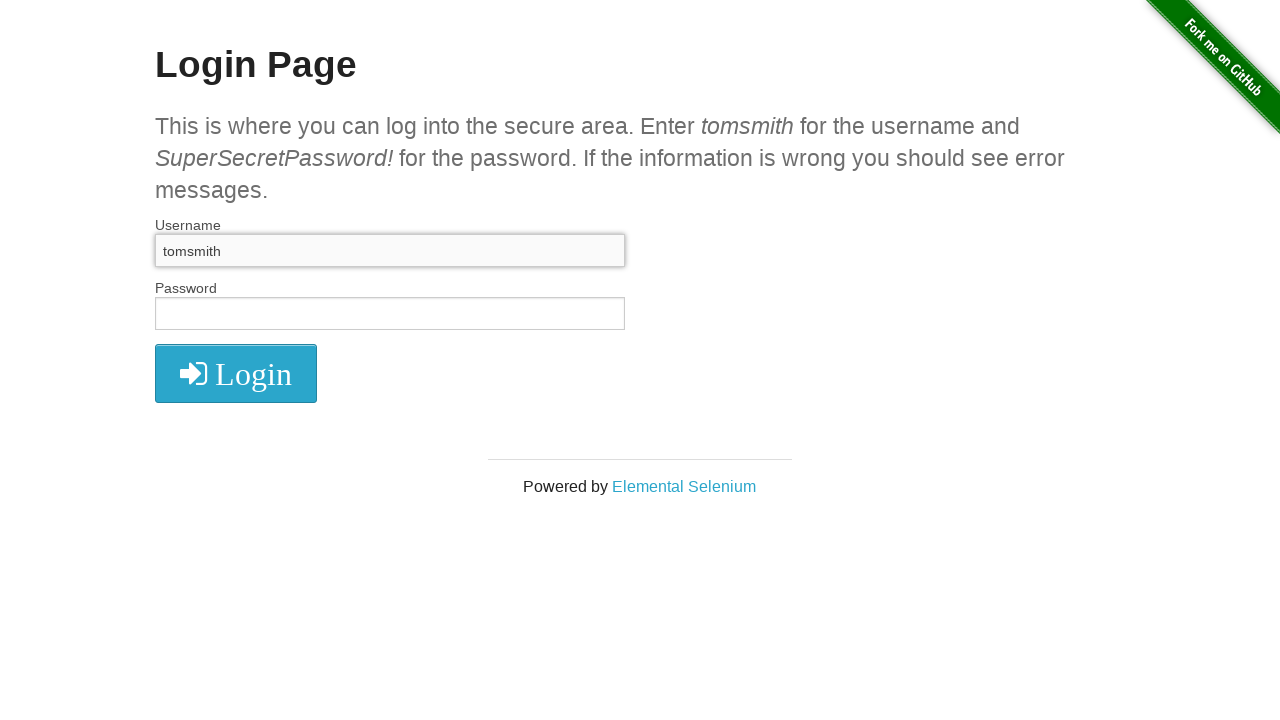

Cleared username field on input#username
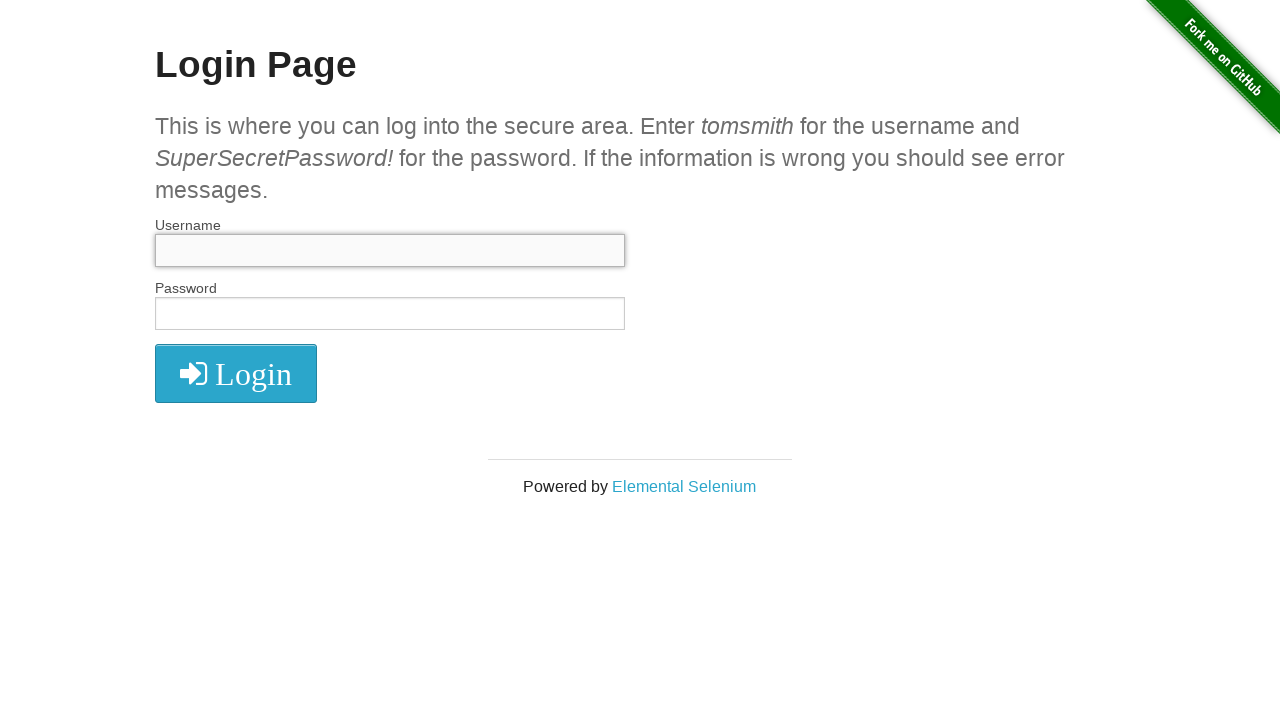

Re-entered 'tomsmith' in username field on input#username
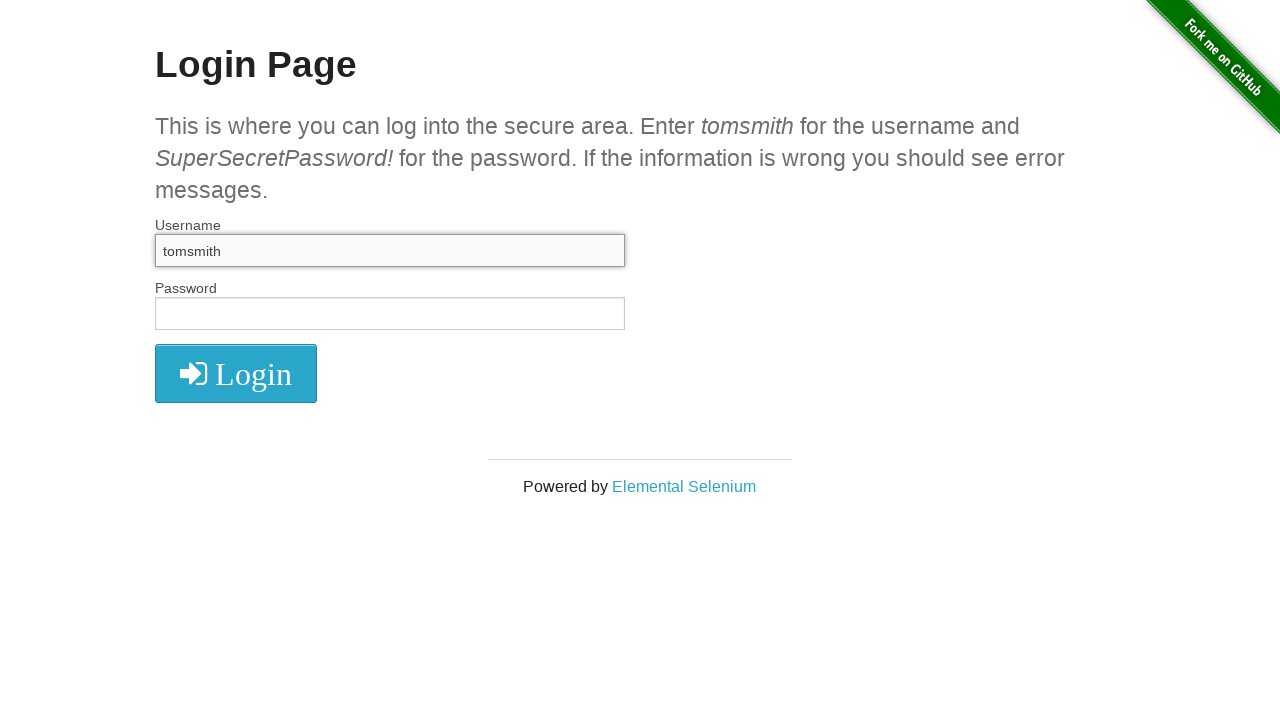

Filled password field with 'SuperSecretPassword!' on input#password
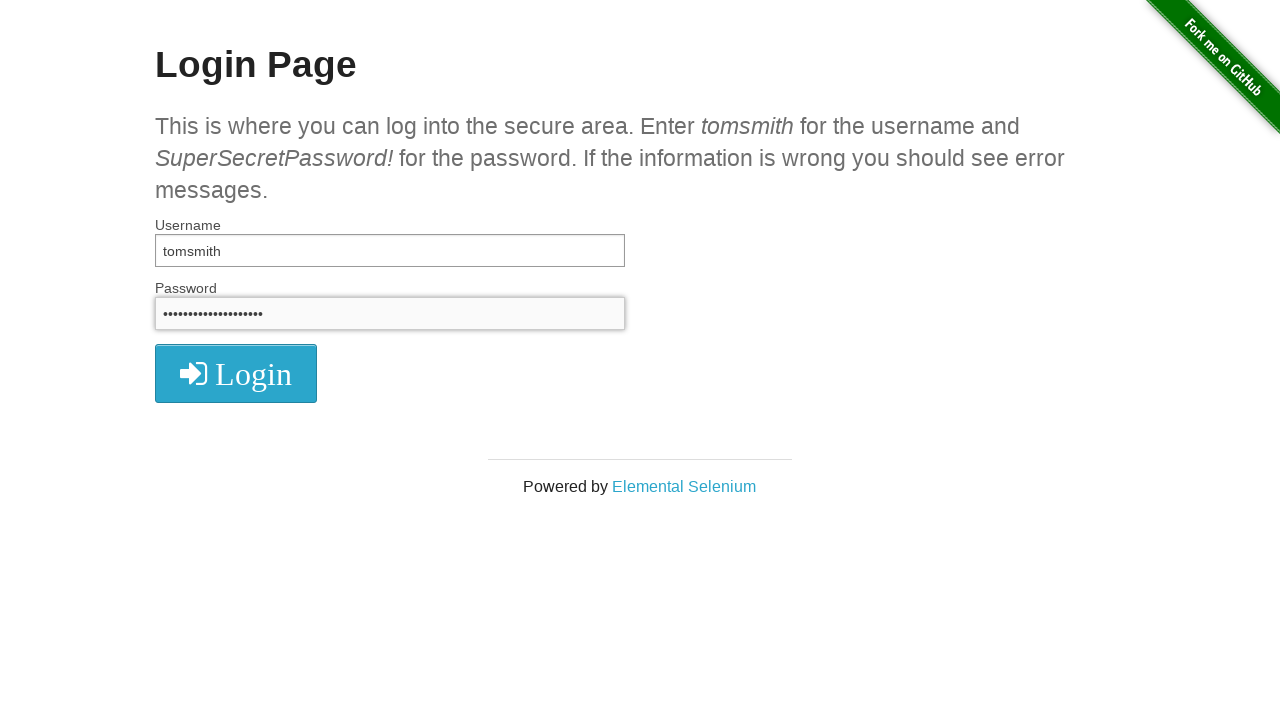

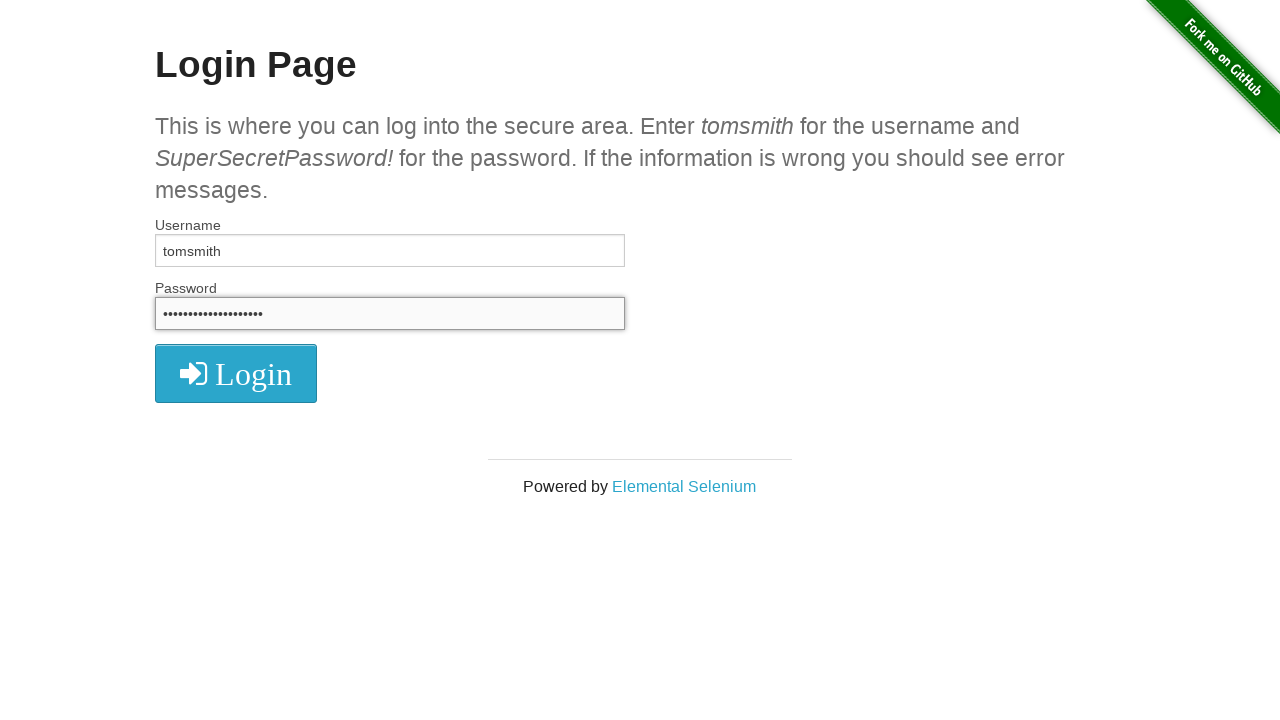